Tests checkbox interactions by checking, unchecking individual checkboxes and multiple checkboxes by value

Starting URL: https://rahulshettyacademy.com/AutomationPractice/

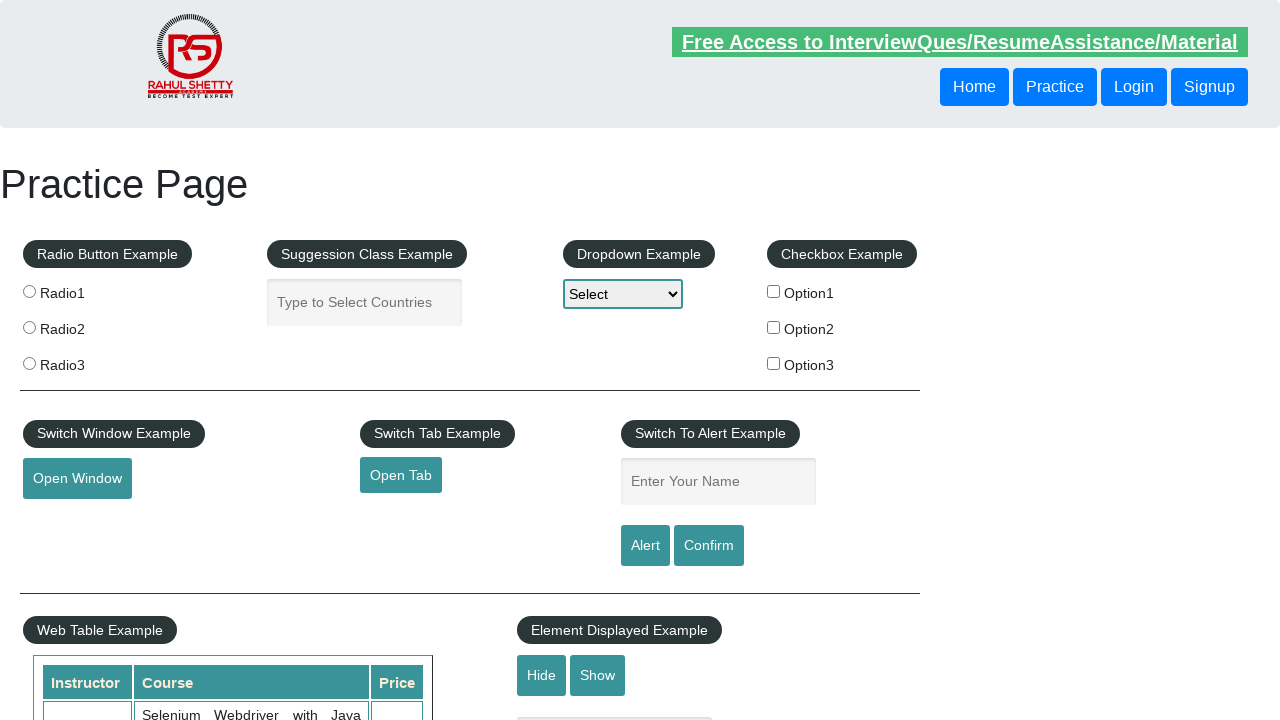

Checked first checkbox (option1) at (774, 291) on #checkBoxOption1
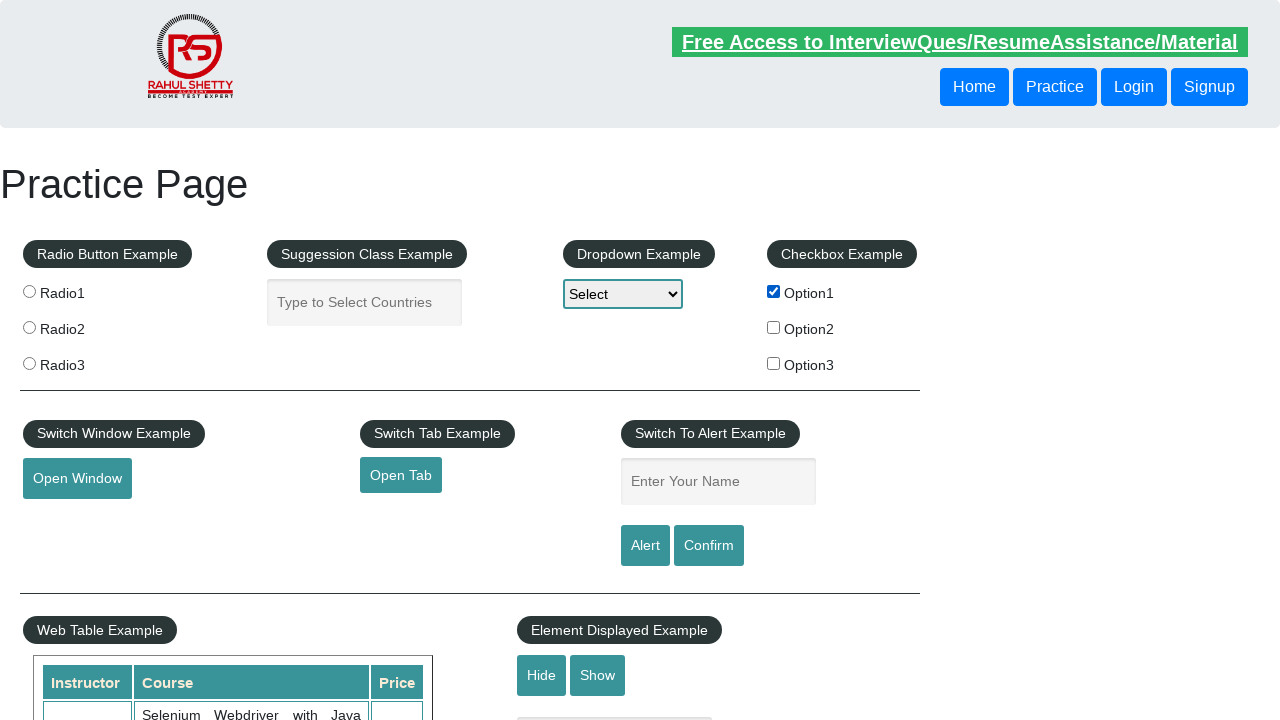

Verified first checkbox is checked
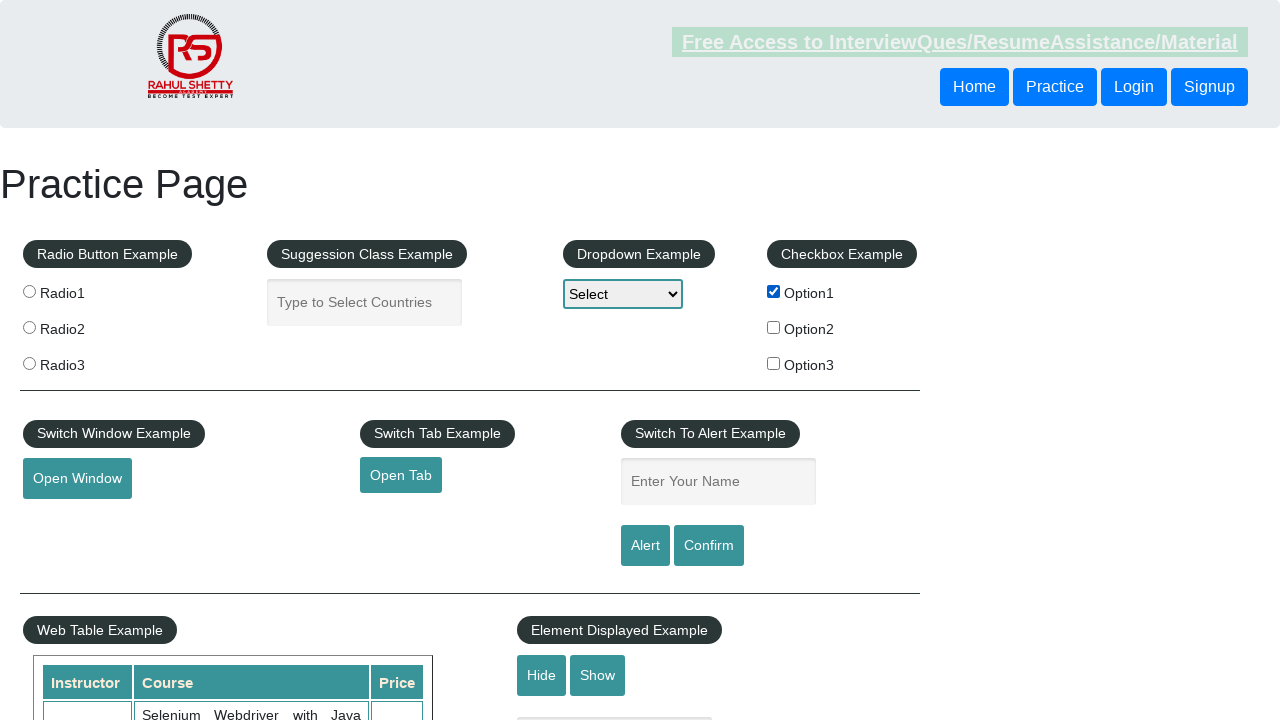

Unchecked first checkbox (option1) at (774, 291) on #checkBoxOption1
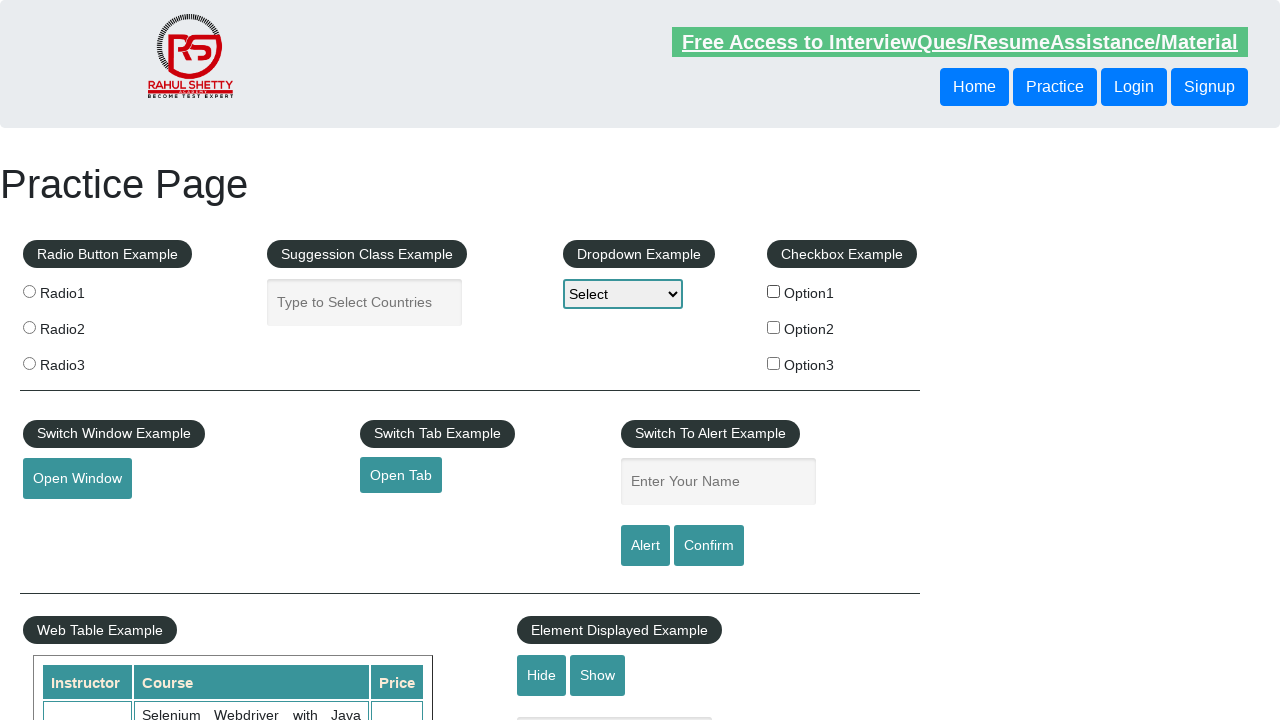

Verified first checkbox is unchecked
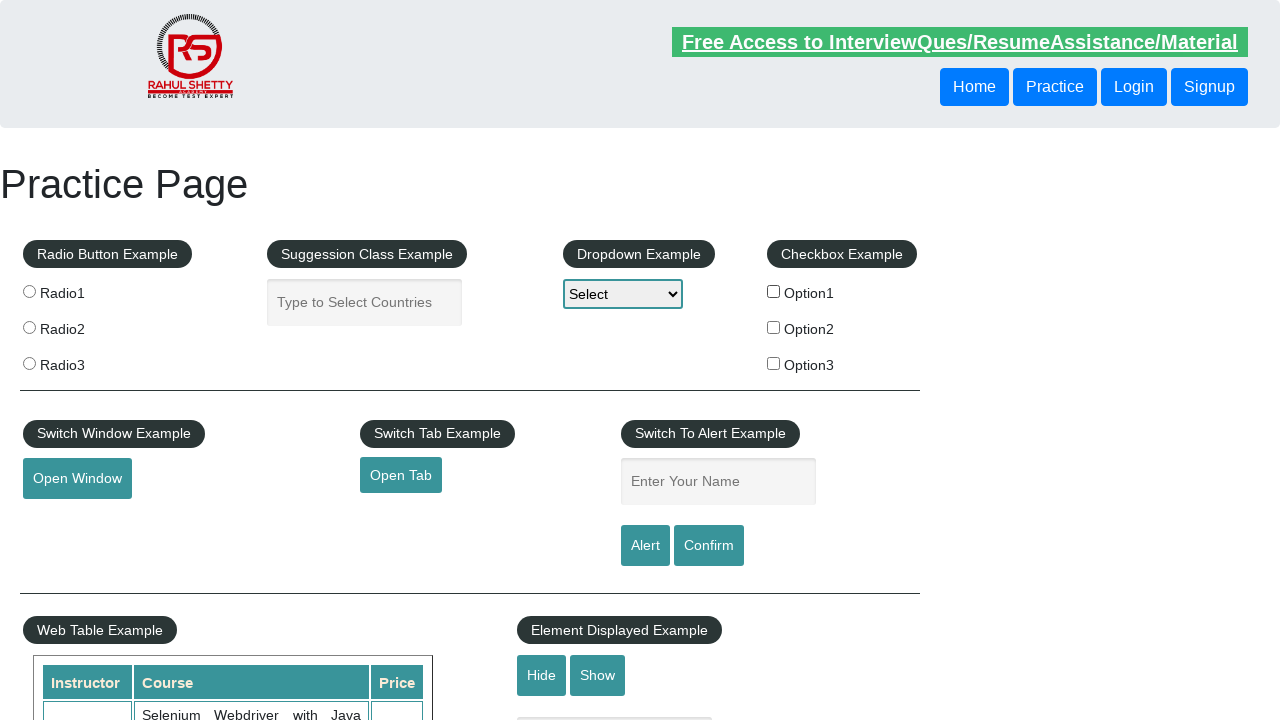

Located all checkboxes on page
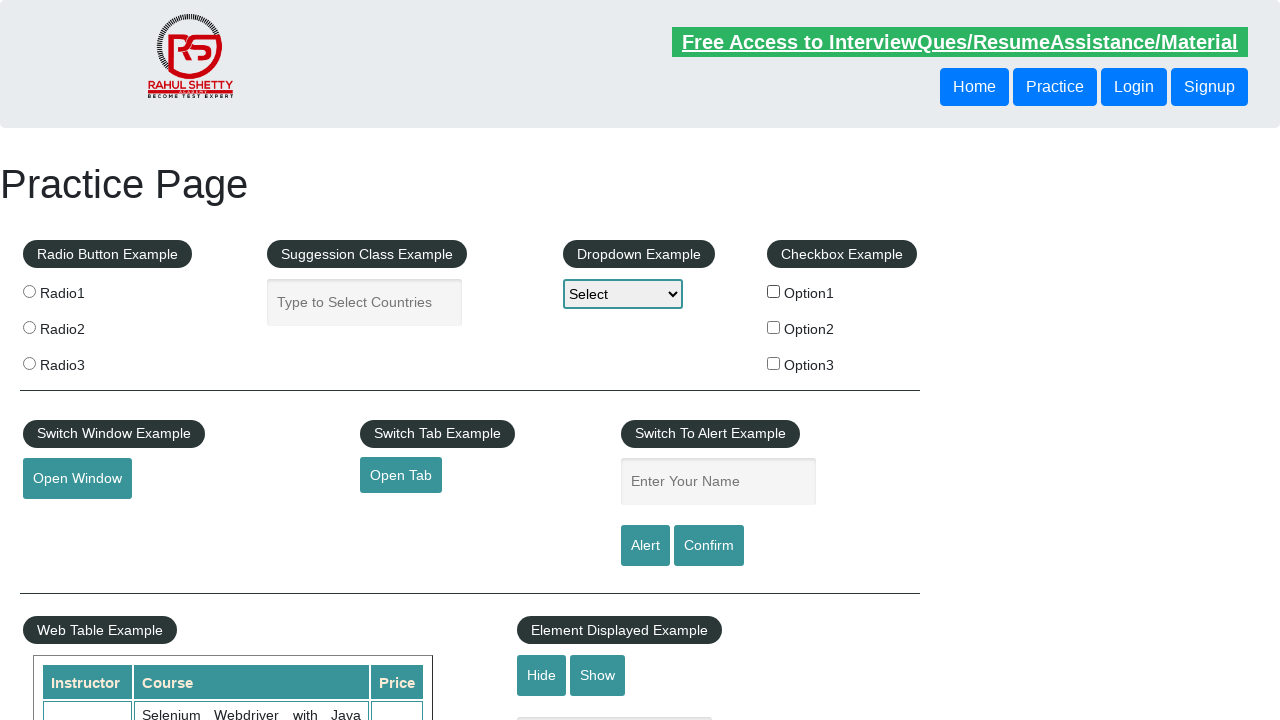

Checked checkbox at index 0 at (774, 291) on [type='checkbox'] >> nth=0
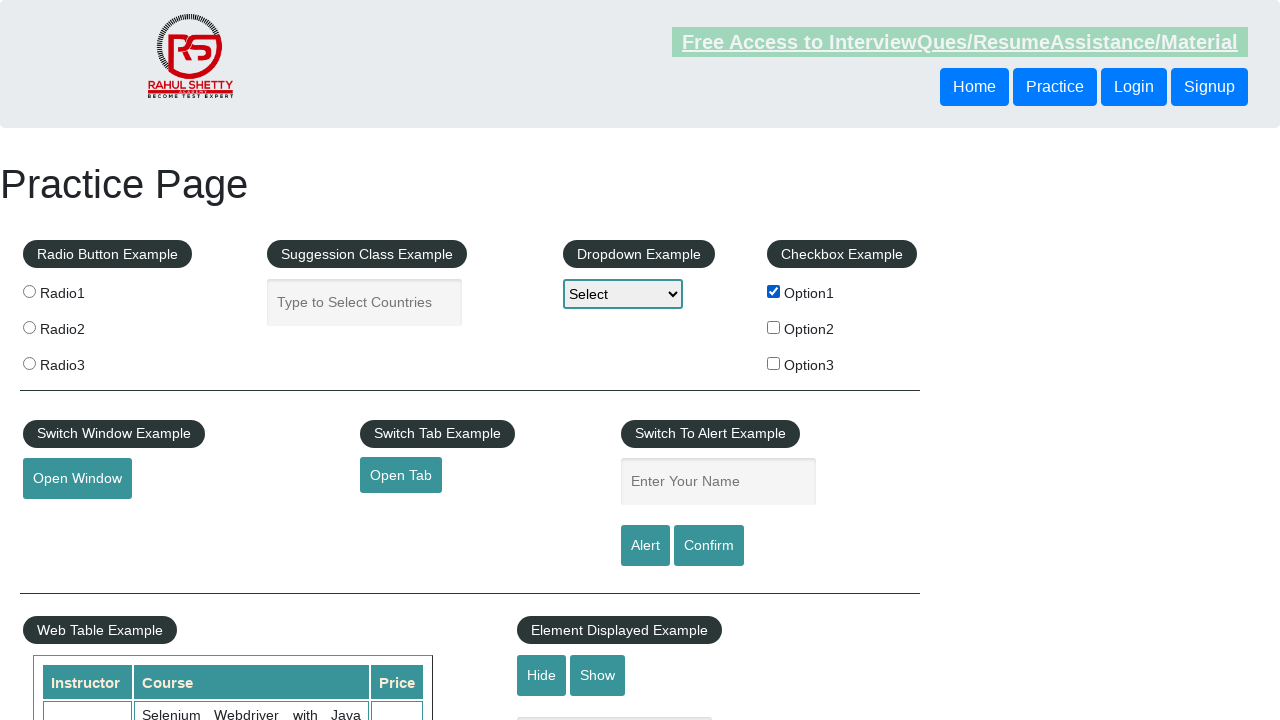

Checked checkbox at index 1 at (774, 327) on [type='checkbox'] >> nth=1
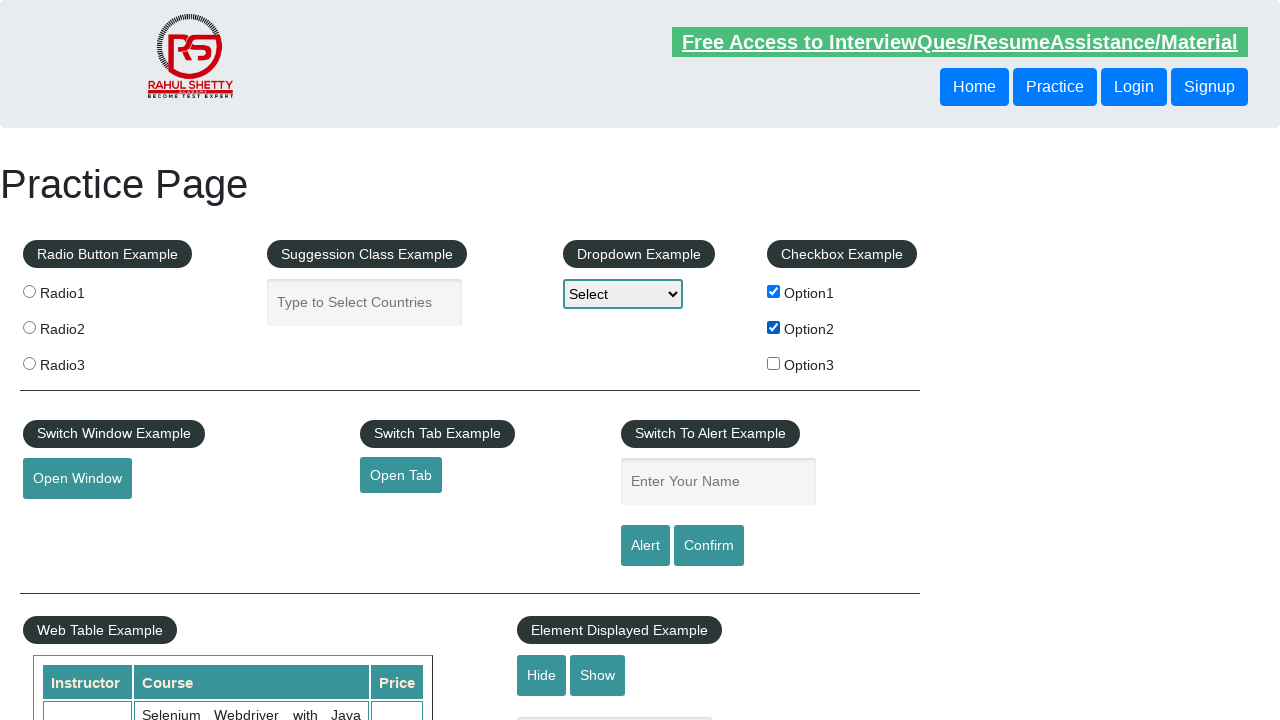

Checked checkbox at index 2 at (774, 363) on [type='checkbox'] >> nth=2
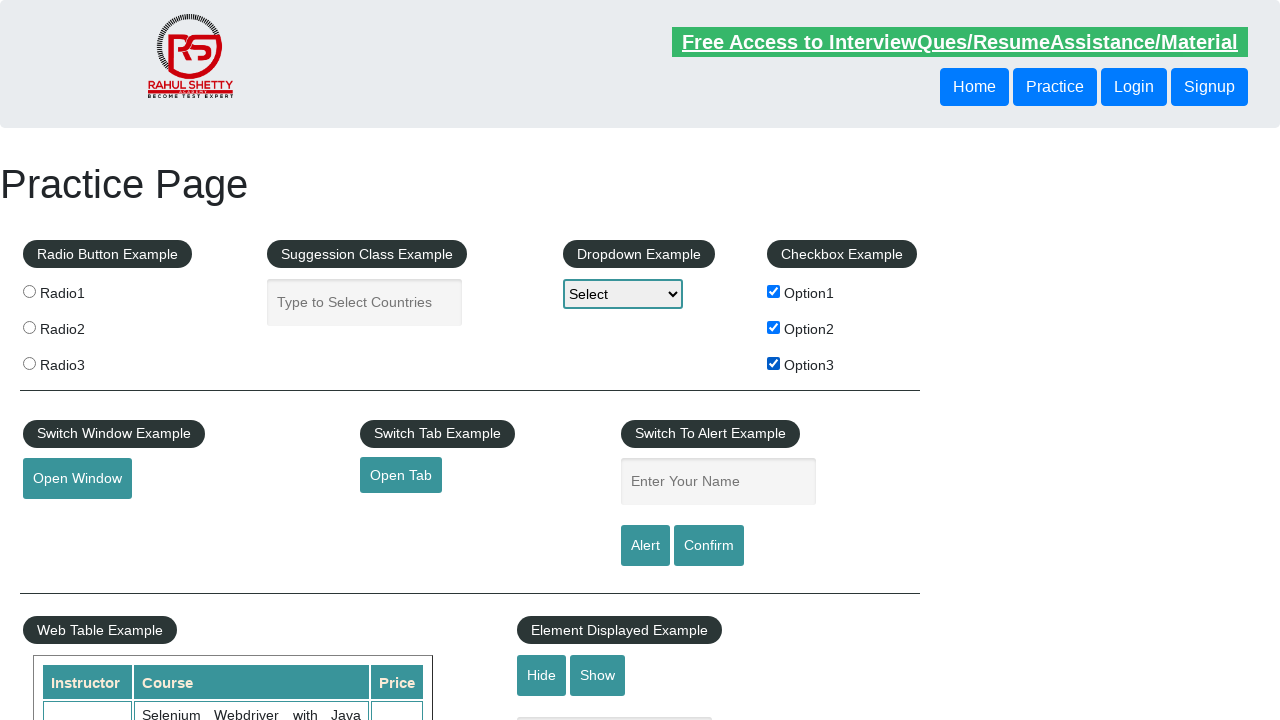

Unchecked checkbox at index 0 at (774, 291) on [type='checkbox'] >> nth=0
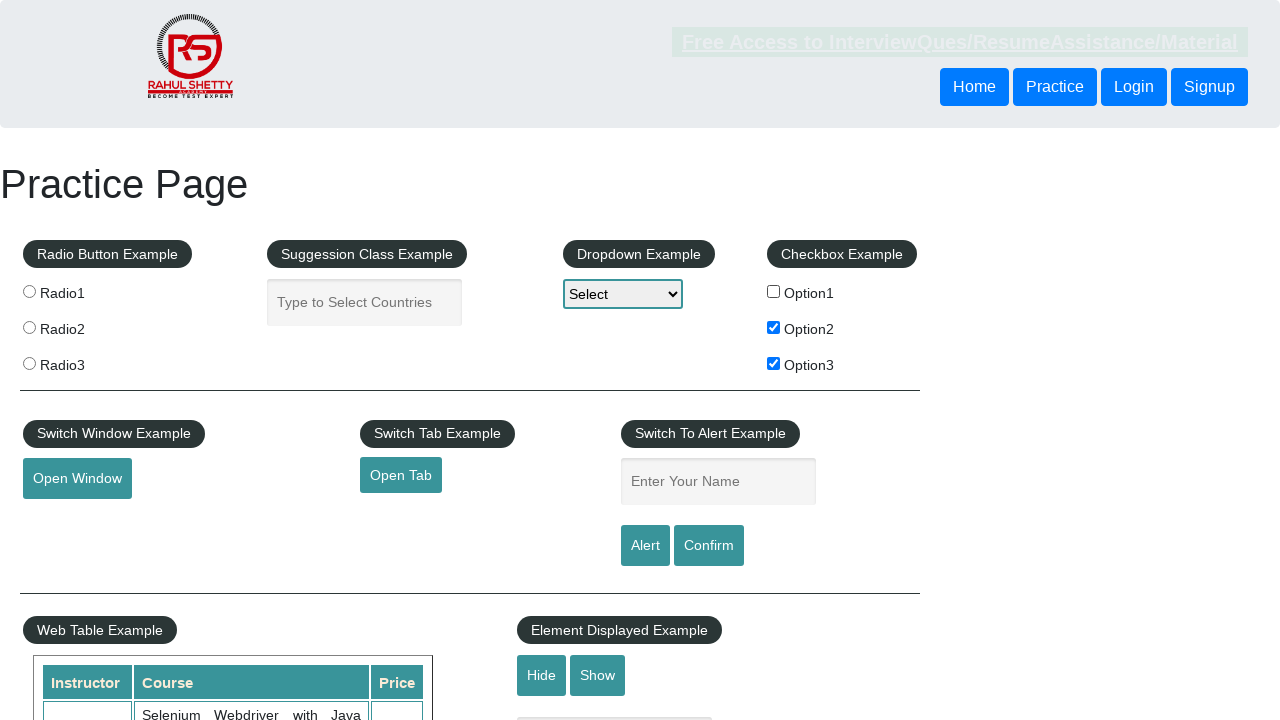

Unchecked checkbox at index 1 at (774, 327) on [type='checkbox'] >> nth=1
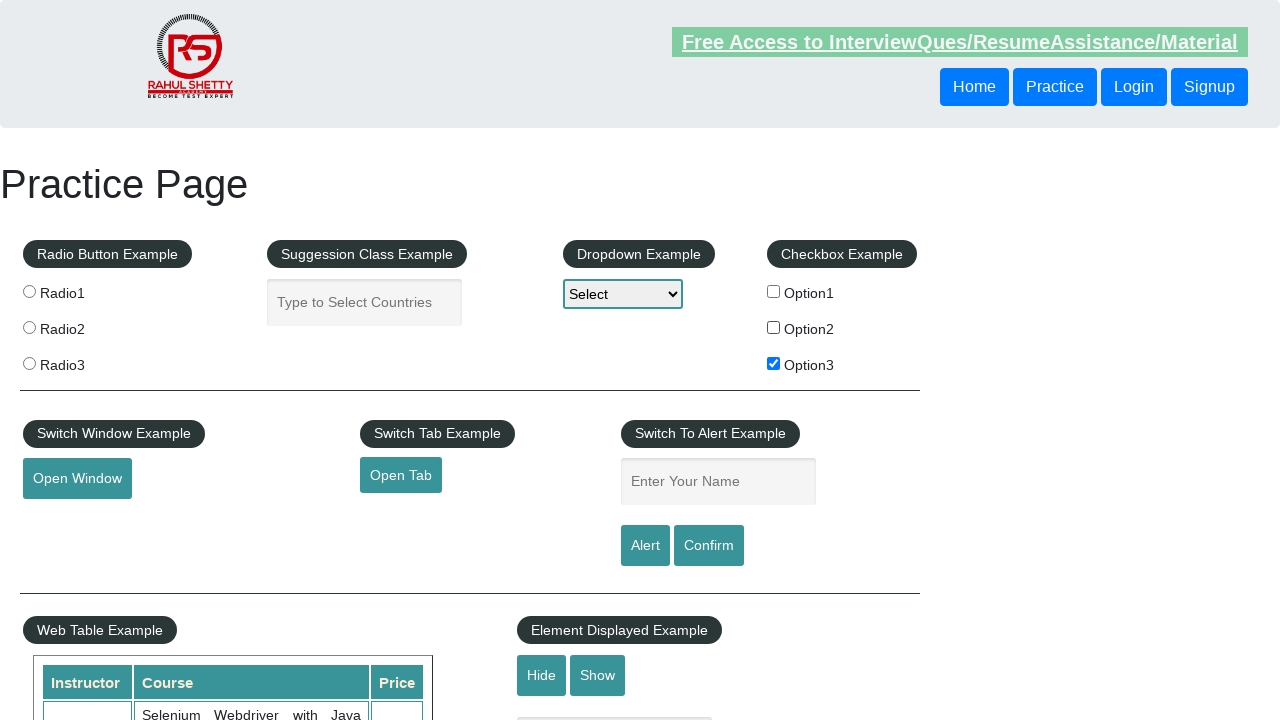

Unchecked checkbox at index 2 at (774, 363) on [type='checkbox'] >> nth=2
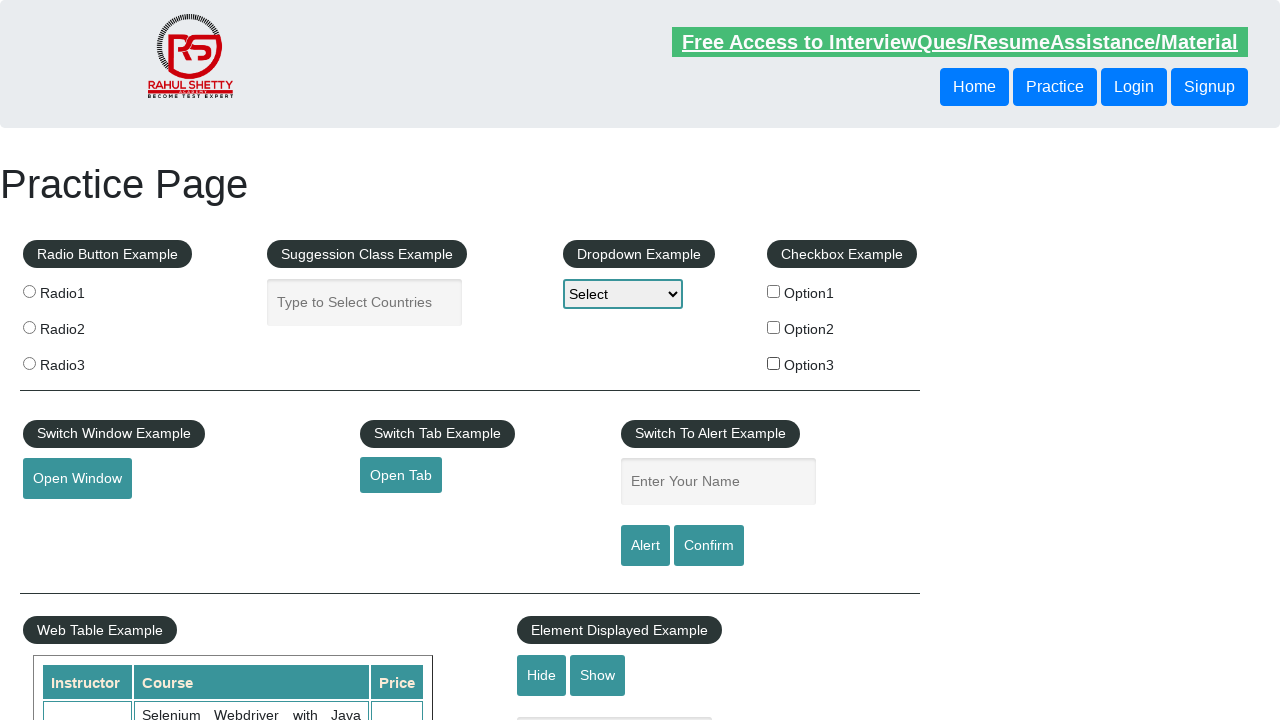

Checked checkbox with value 'option2' at (774, 327) on [type='checkbox'][value='option2']
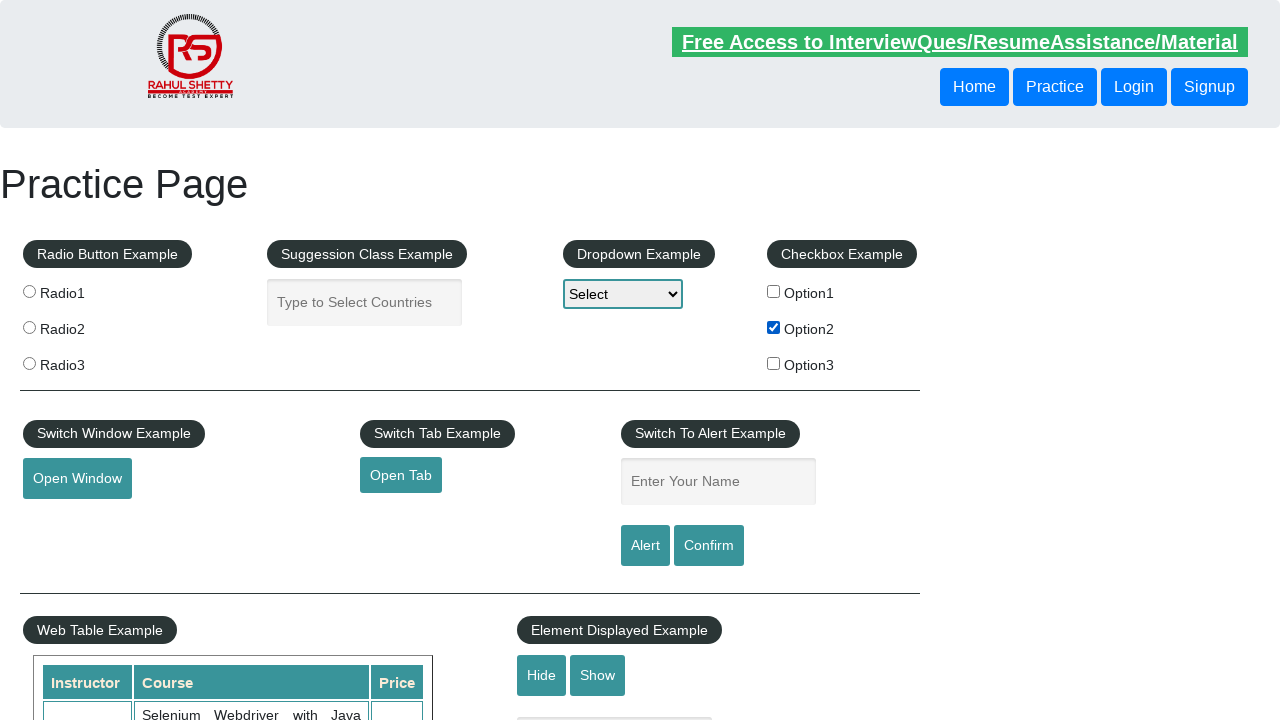

Checked checkbox with value 'option3' at (774, 363) on [type='checkbox'][value='option3']
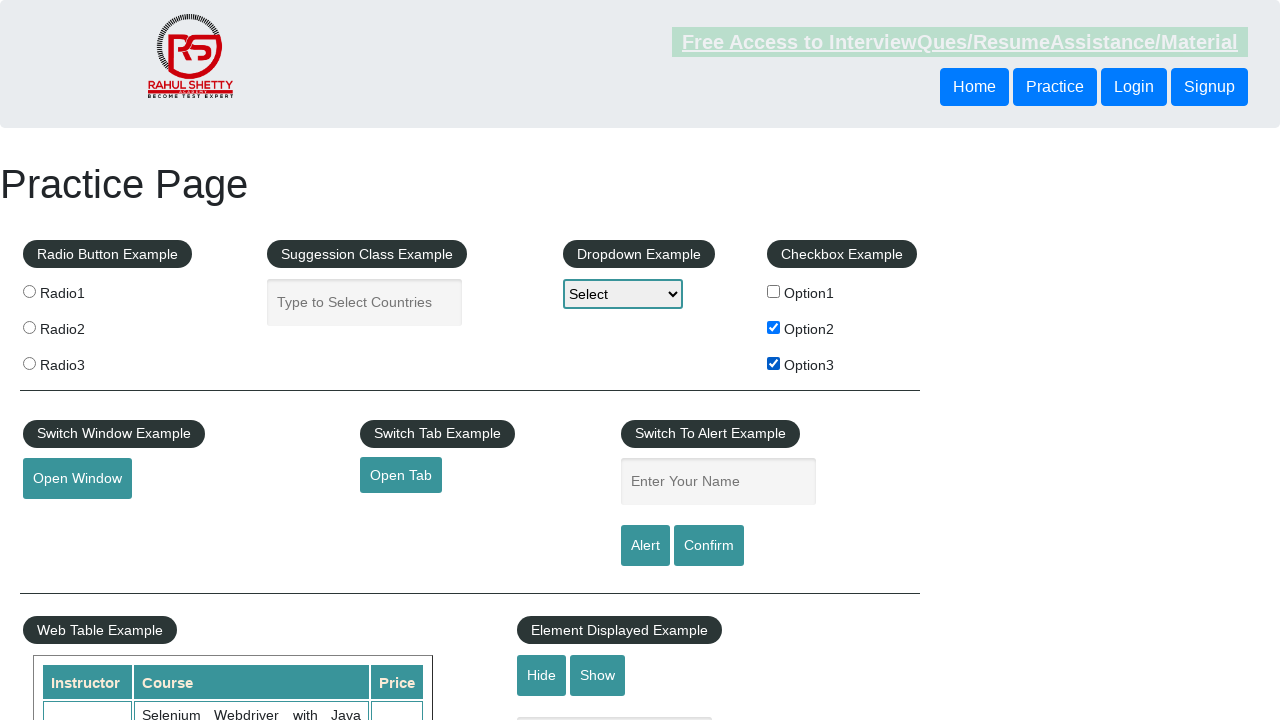

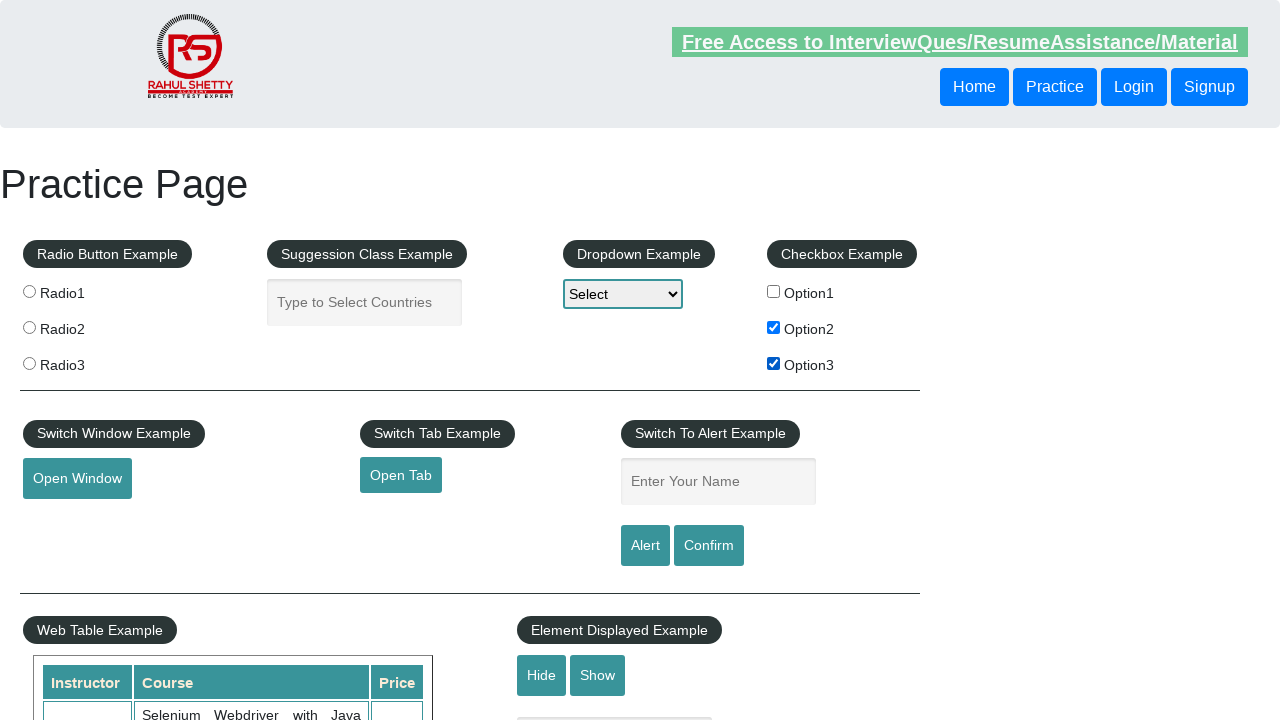